Tests the clear button functionality on an online calculator by entering a non-numeric symbol (+) and then pressing the clear button (c)

Starting URL: https://www.online-calculator.com/full-screen-calculator/

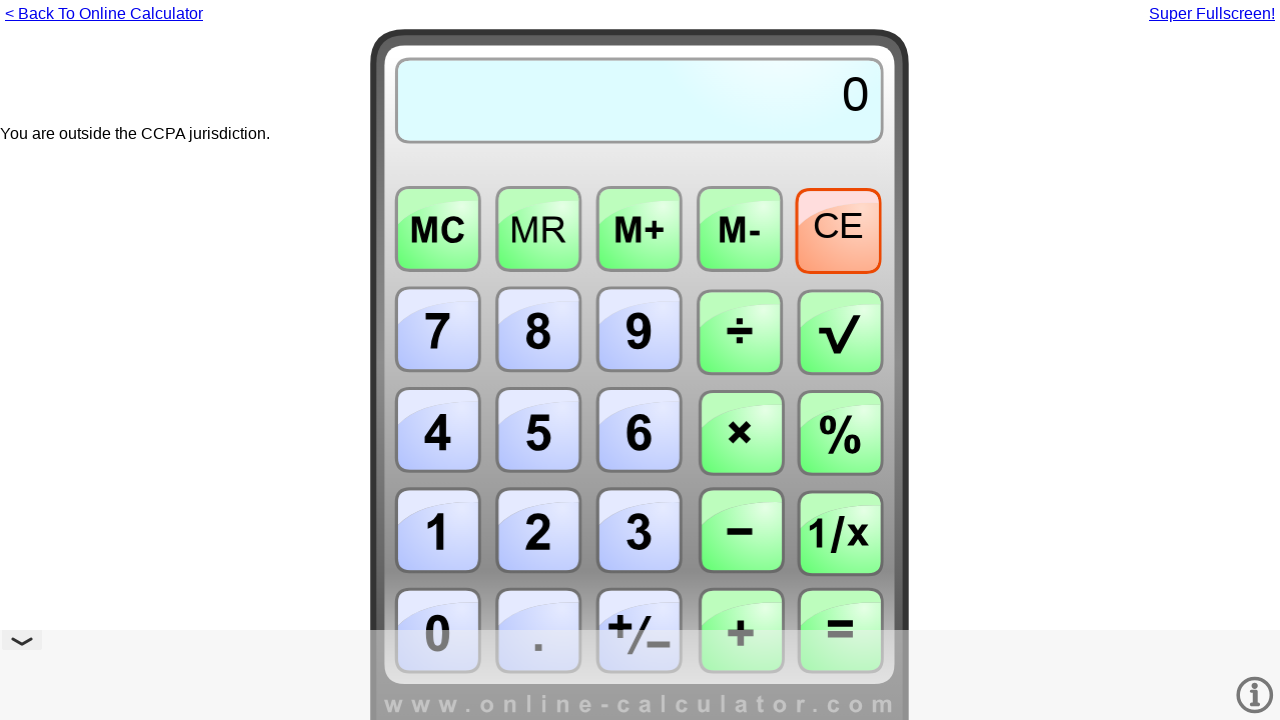

Pressed '+' to enter a non-numeric symbol on the calculator
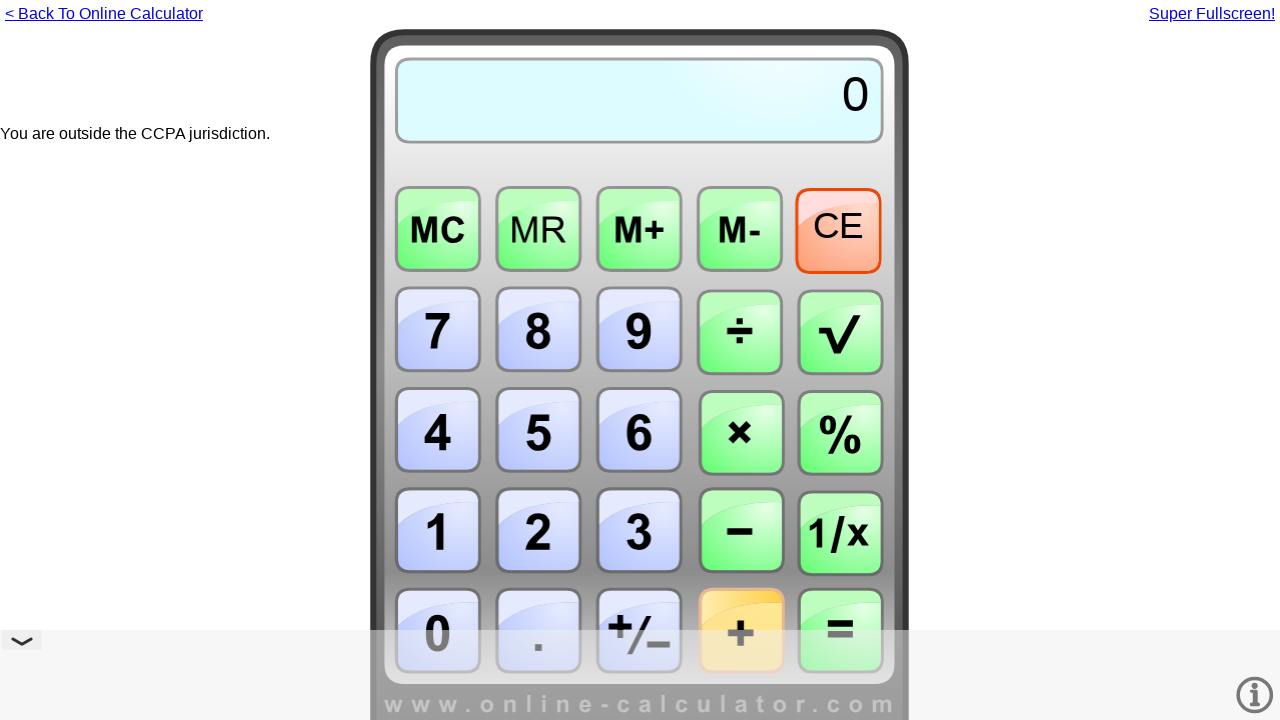

Pressed 'c' to clear the calculator
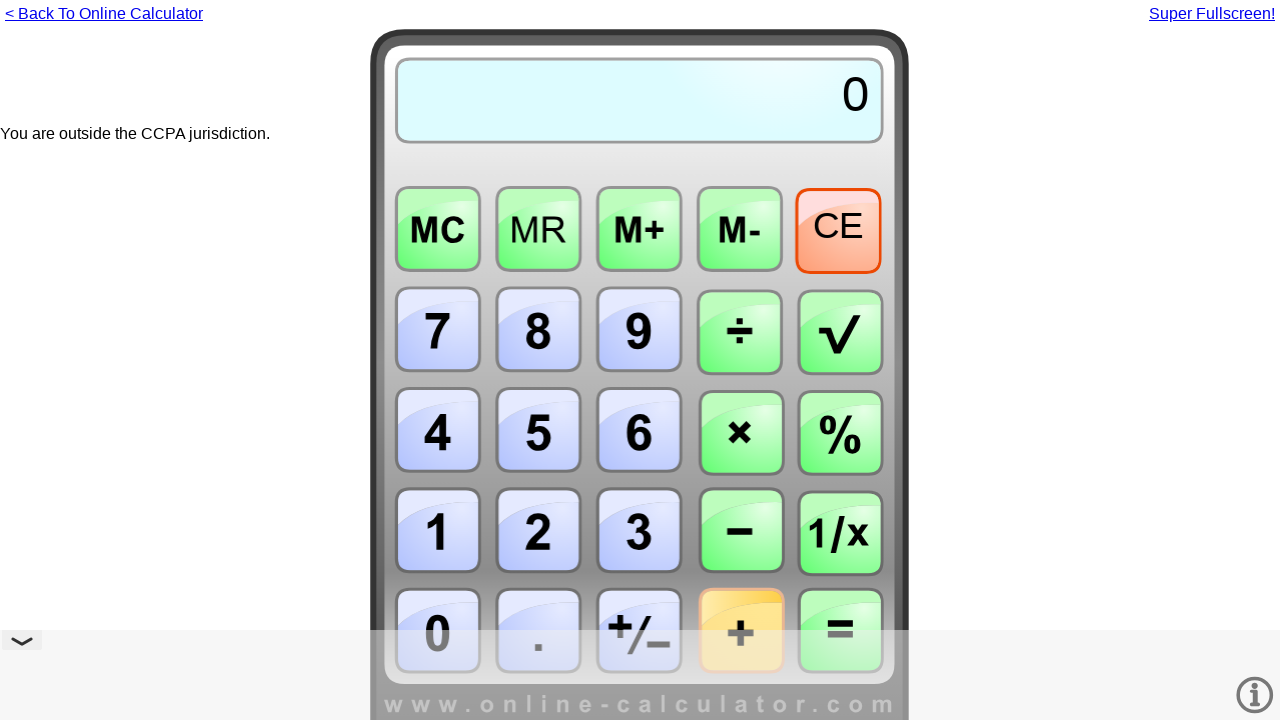

Waited 500ms for clear action to complete
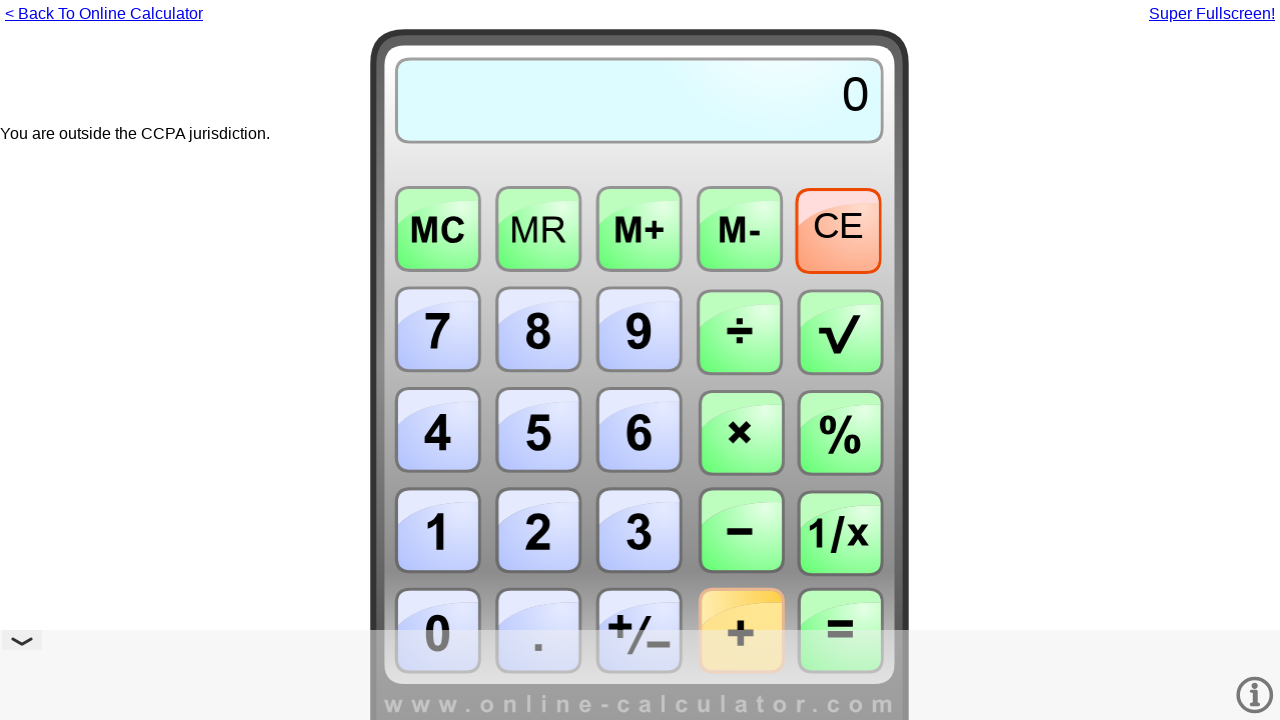

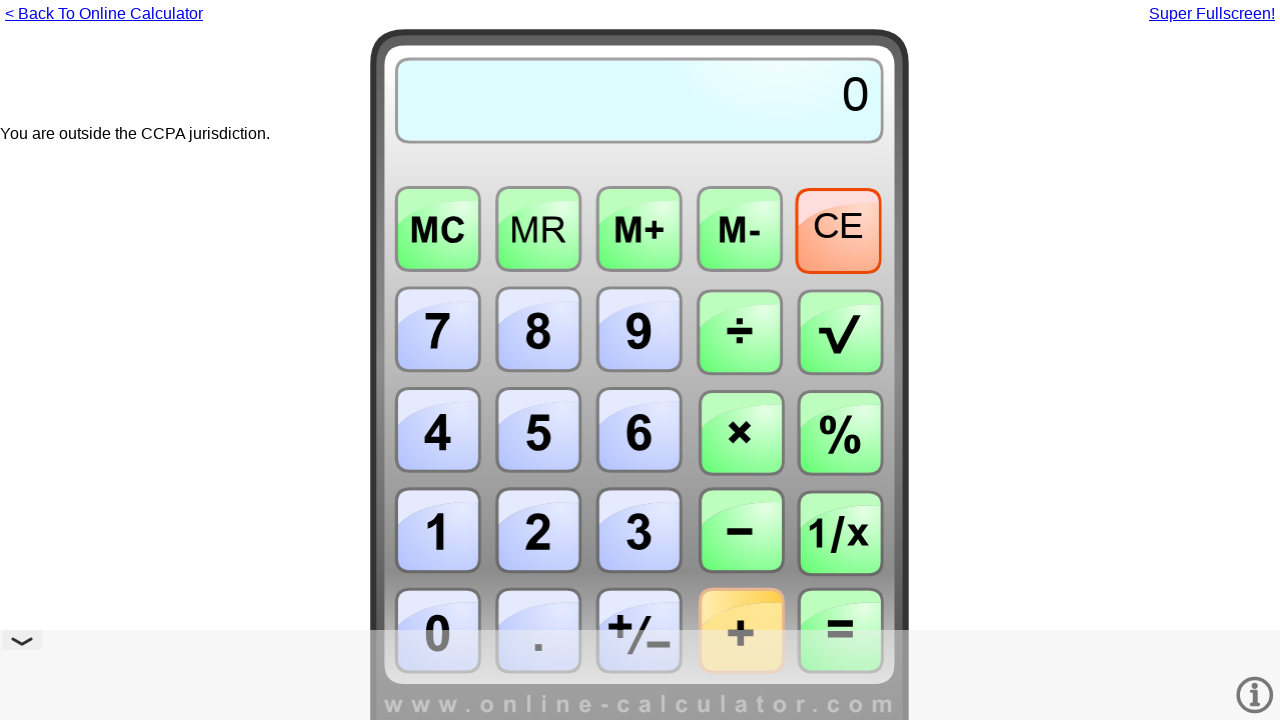